Tests dropdown selection functionality on OrangeHRM trial page by selecting a country from the dropdown menu

Starting URL: https://www.orangehrm.com/orangehrm-30-day-trial/

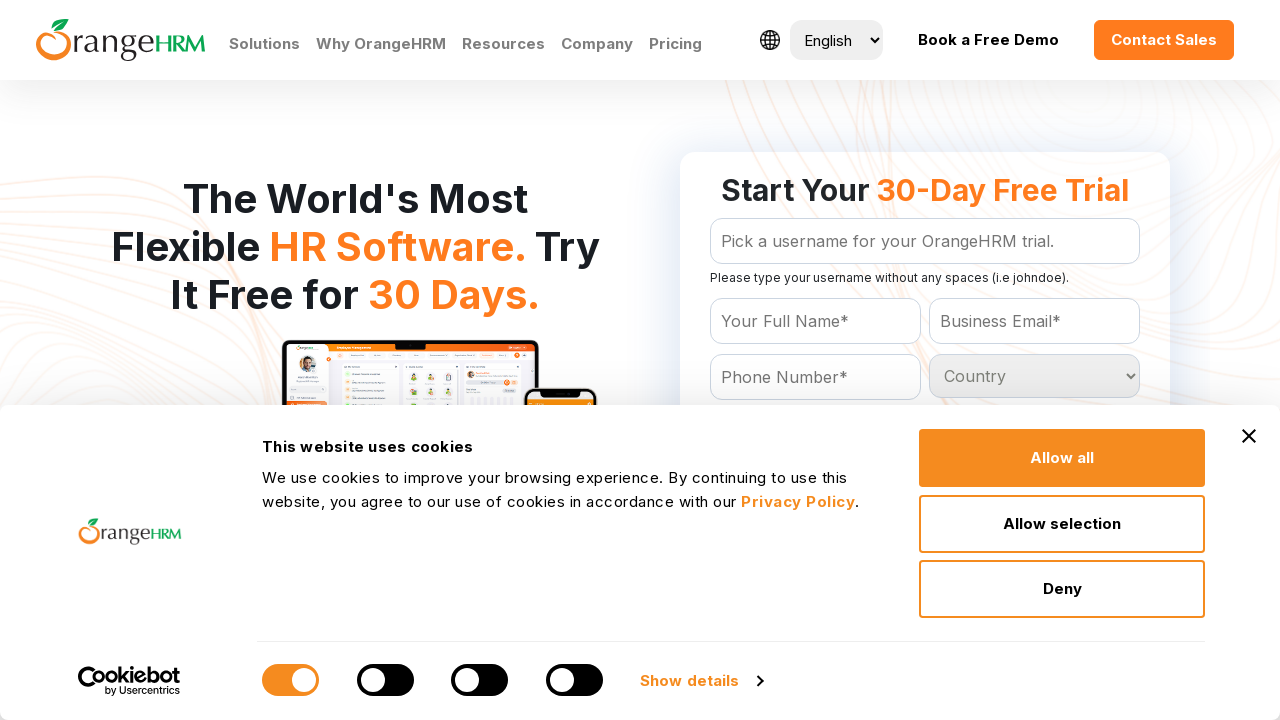

Located the Country dropdown element
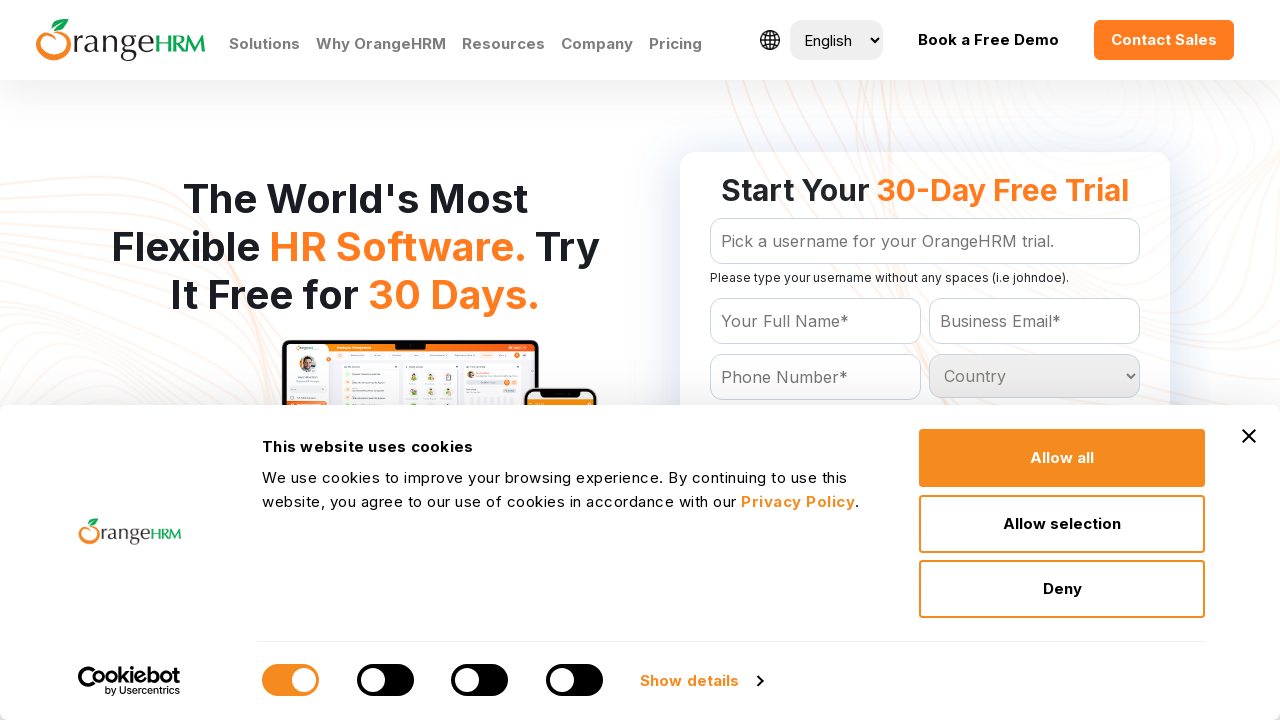

Selected 'India' from the Country dropdown on #Form_getForm_Country
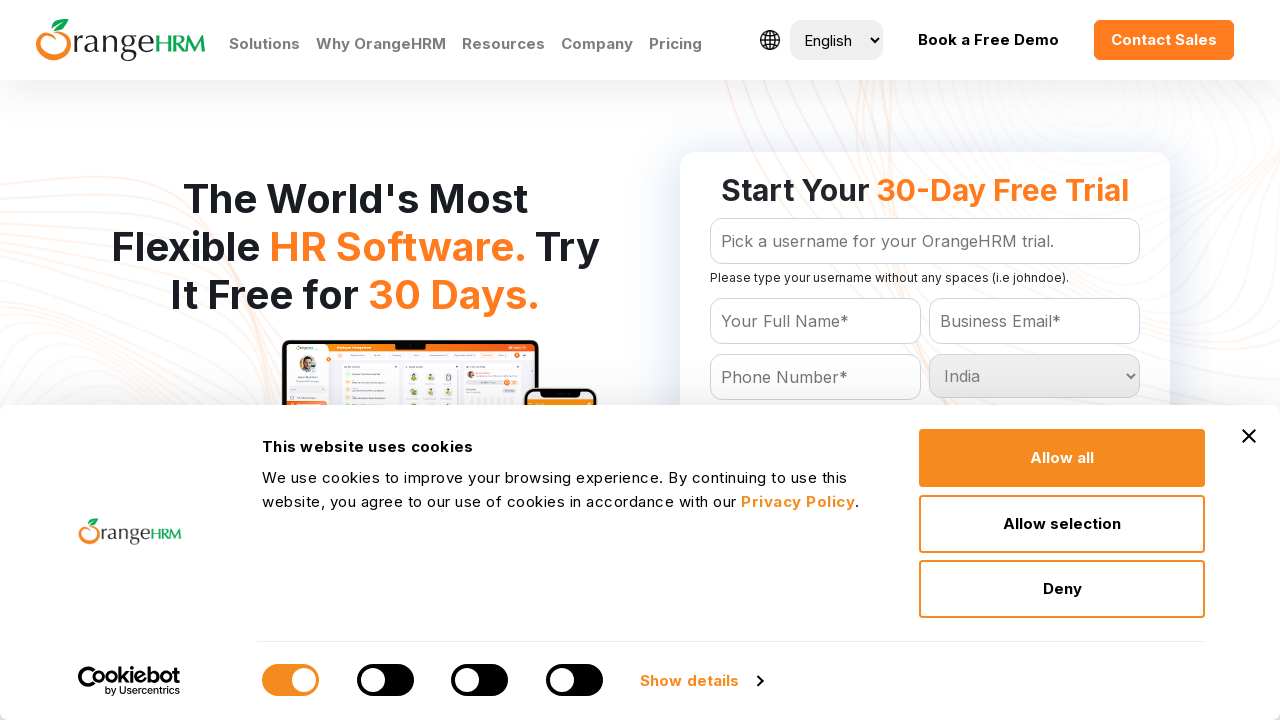

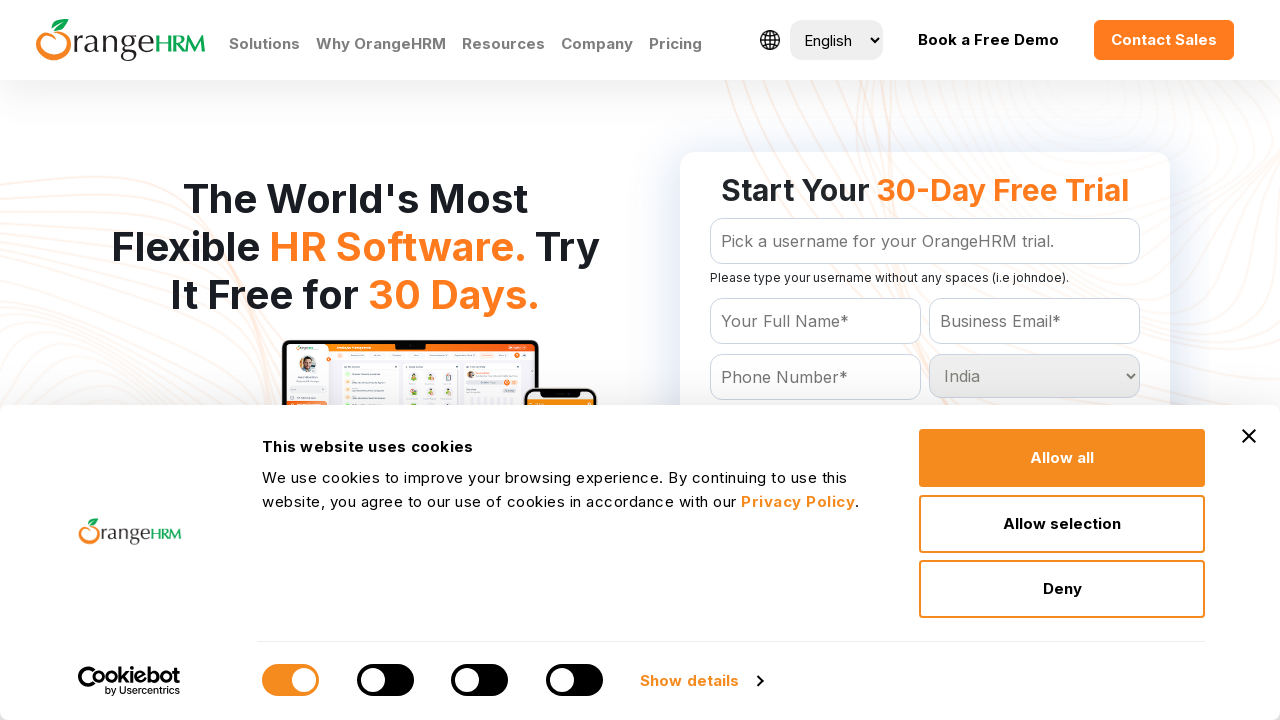